Navigates to a page with a large DOM and highlights a specific element by changing its border style to a red dashed border, waits 3 seconds, then reverts the style back to original.

Starting URL: http://the-internet.herokuapp.com/large

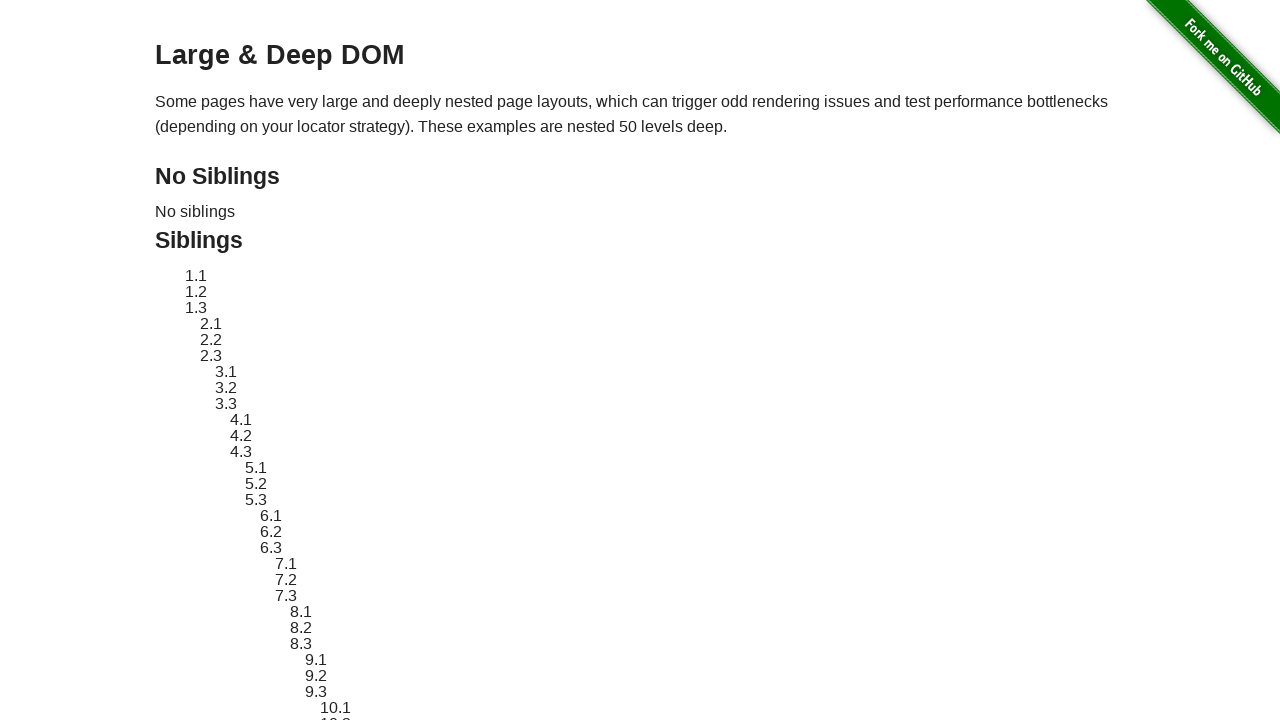

Navigated to large DOM page
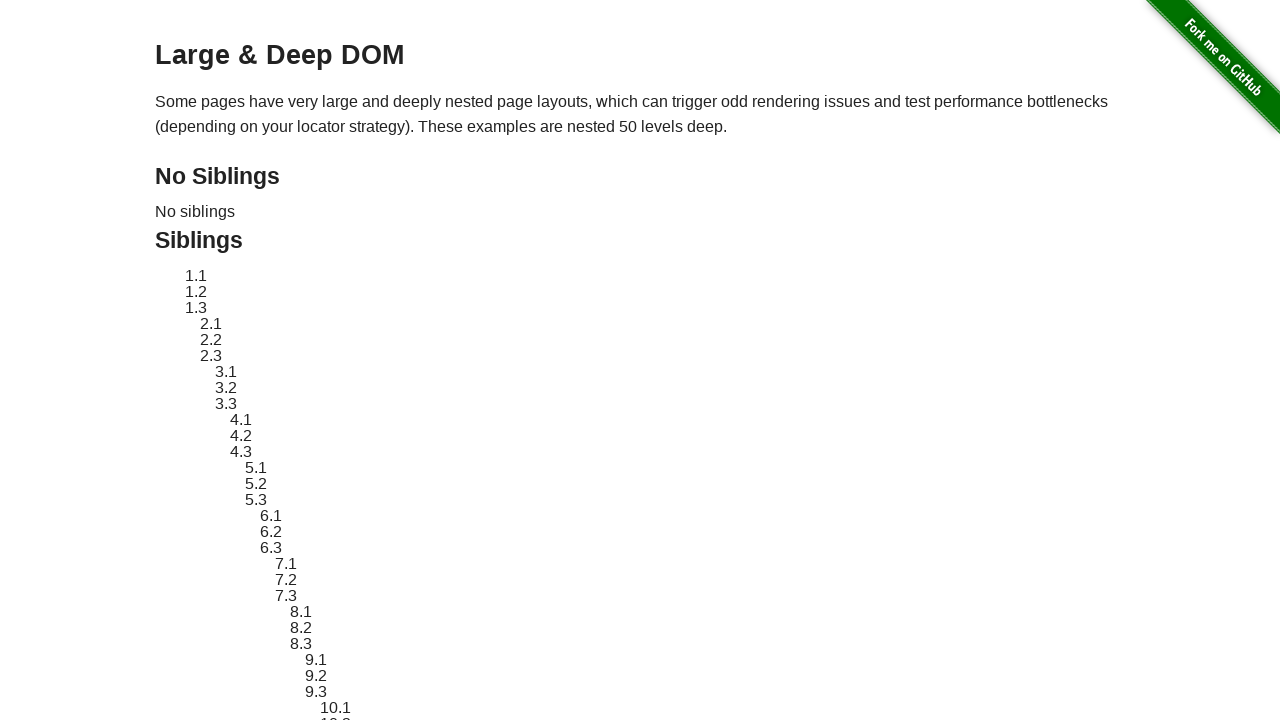

Element #sibling-2.3 is visible
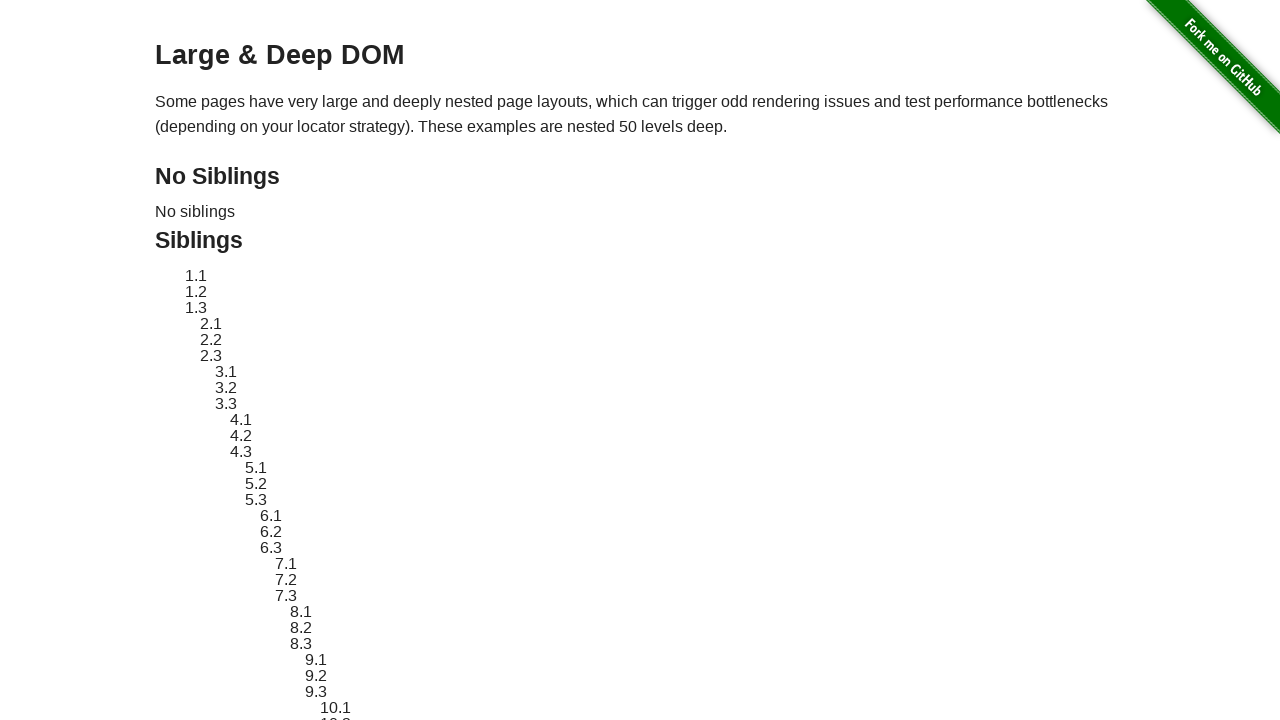

Retrieved original style attribute
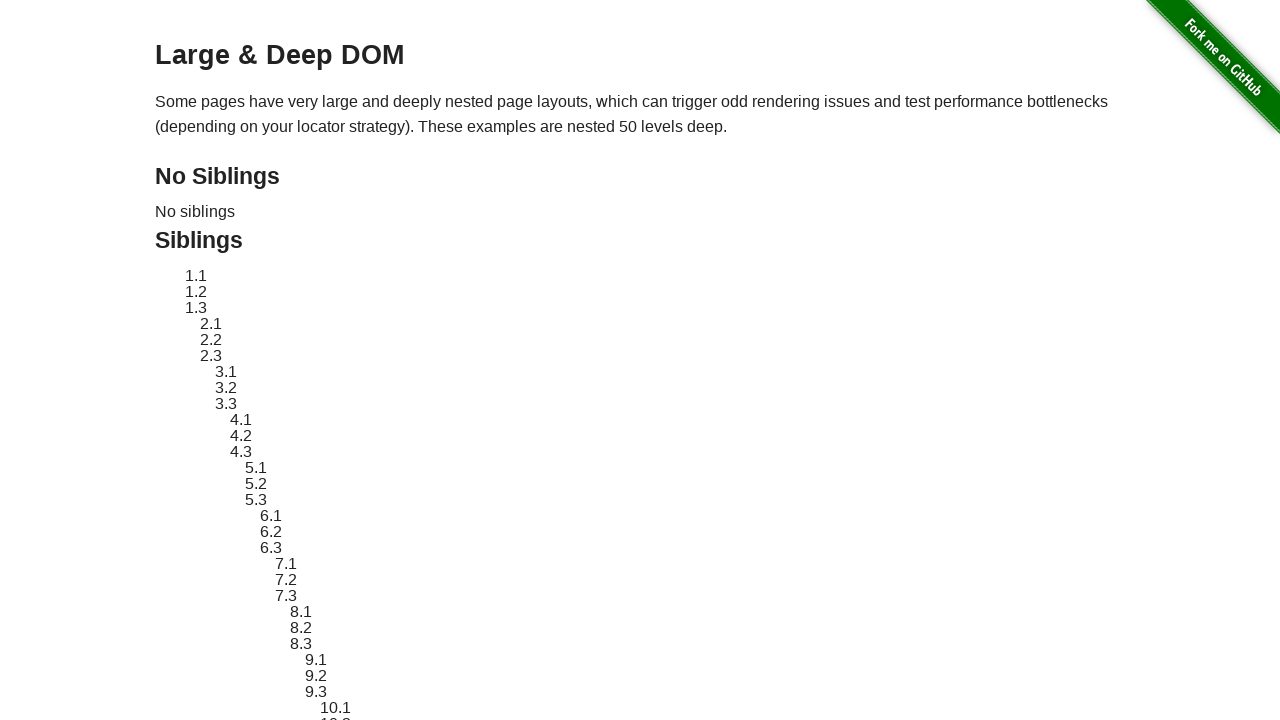

Applied red dashed border highlight to element
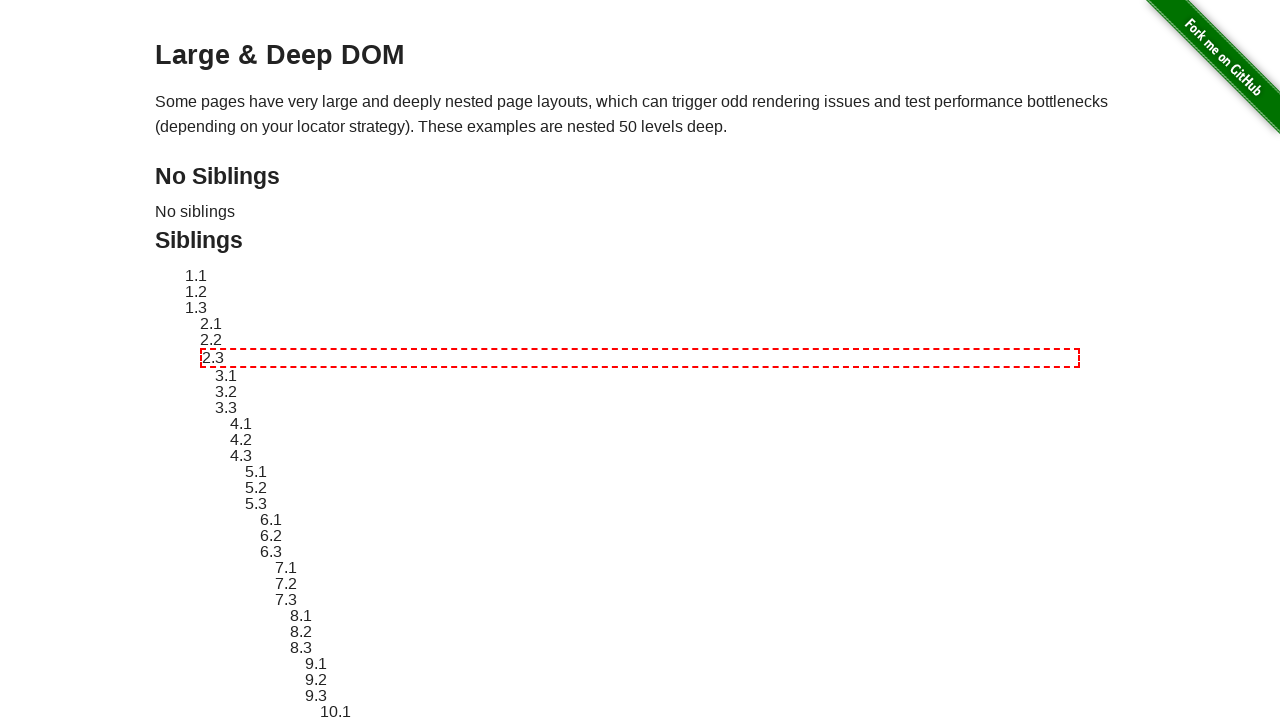

Waited 3 seconds for highlight visibility
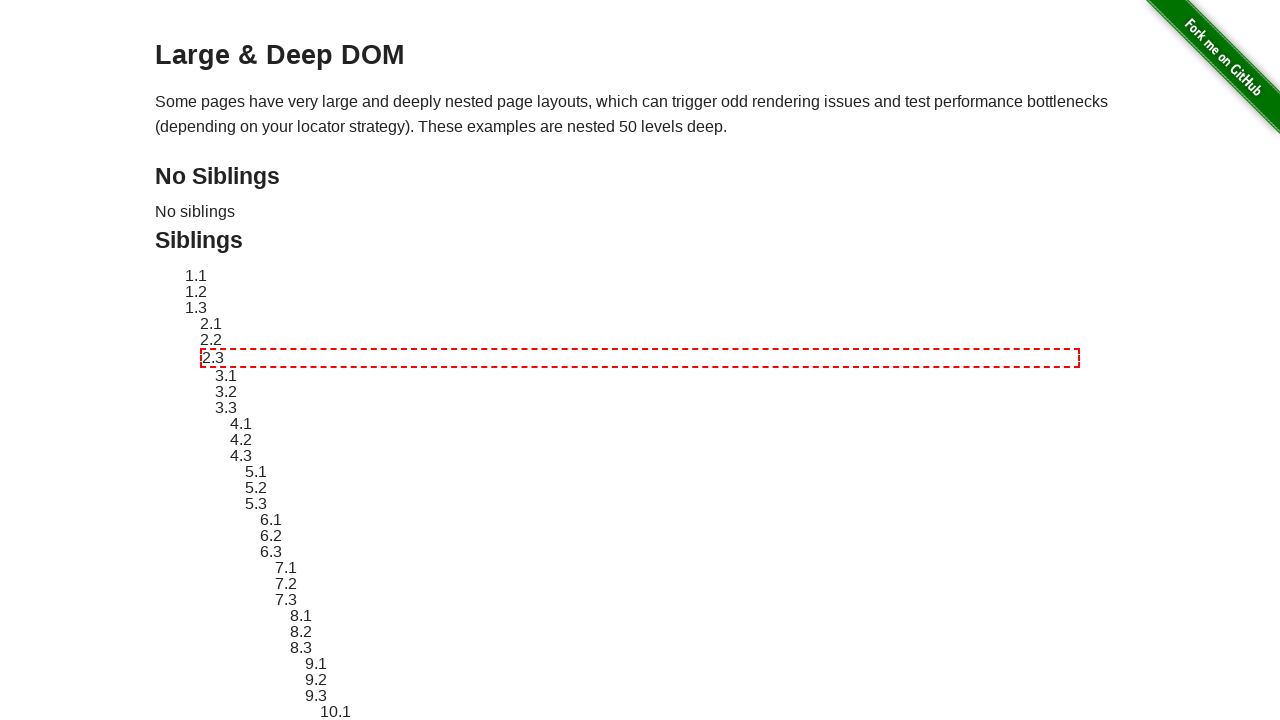

Reverted element style to original state
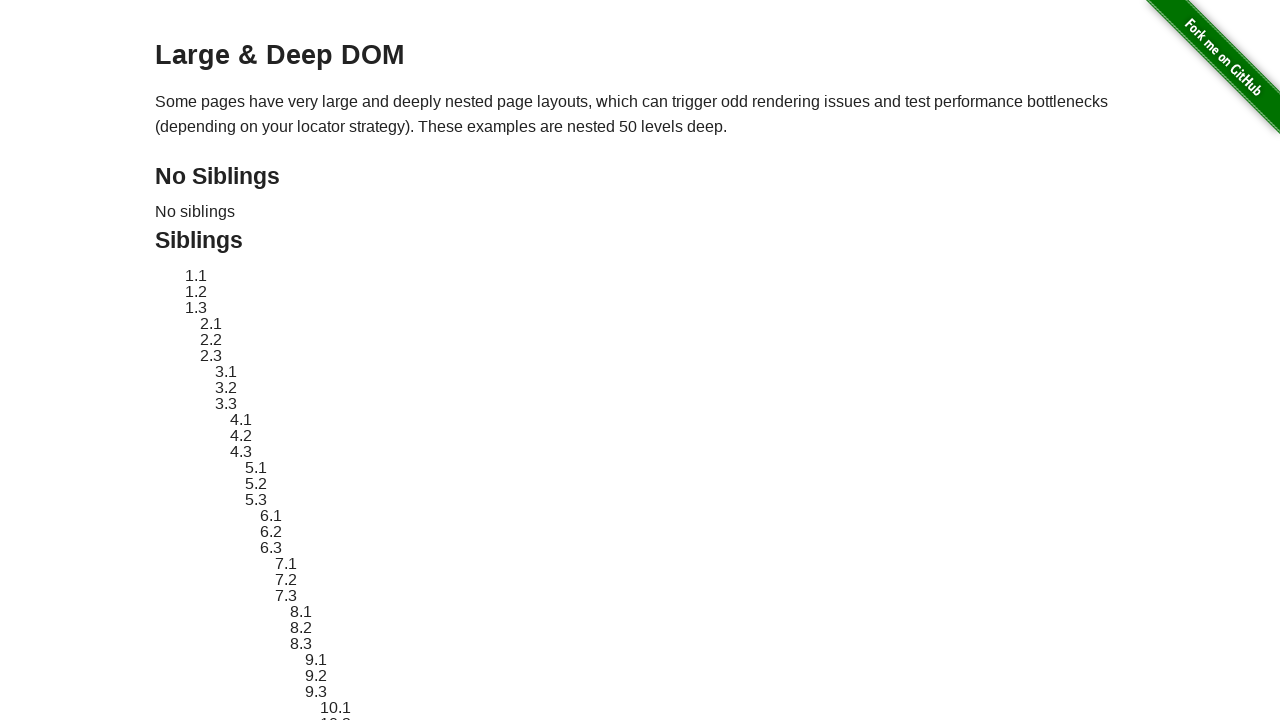

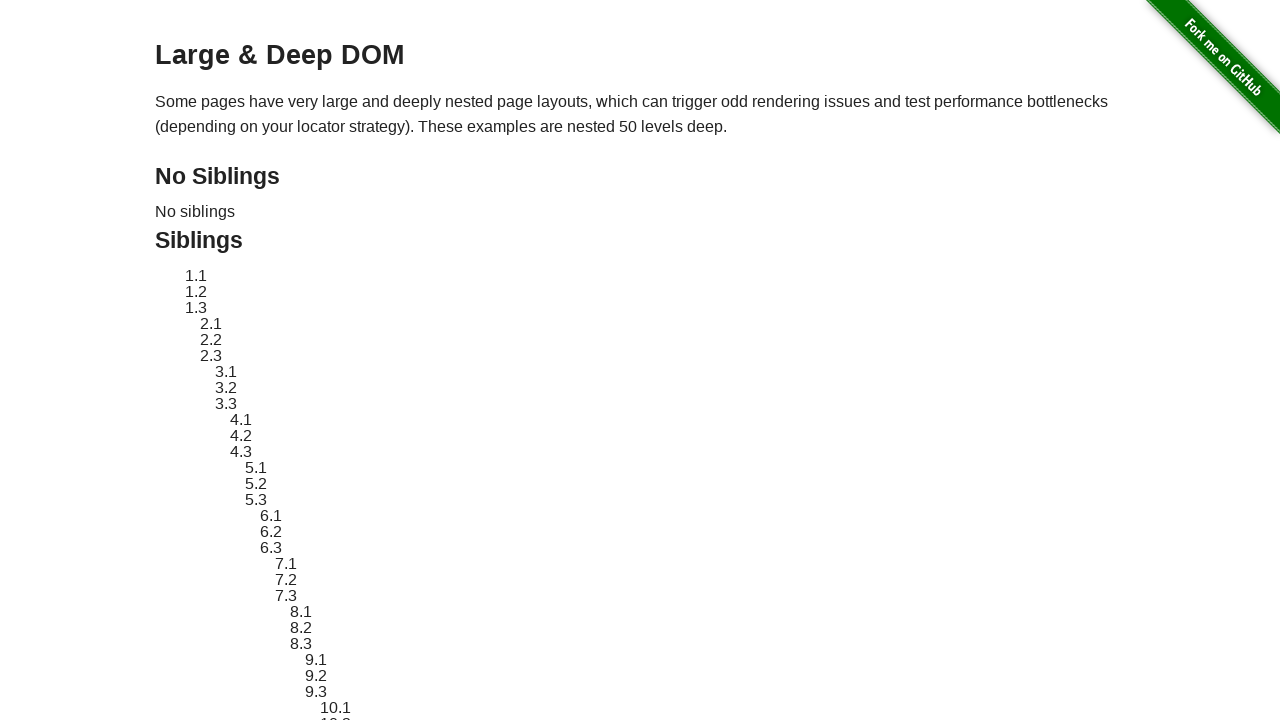